Tests hover functionality by moving mouse over three user avatars, verifying the displayed username text appears, clicking the profile links, and navigating back after each interaction.

Starting URL: http://the-internet.herokuapp.com/hovers

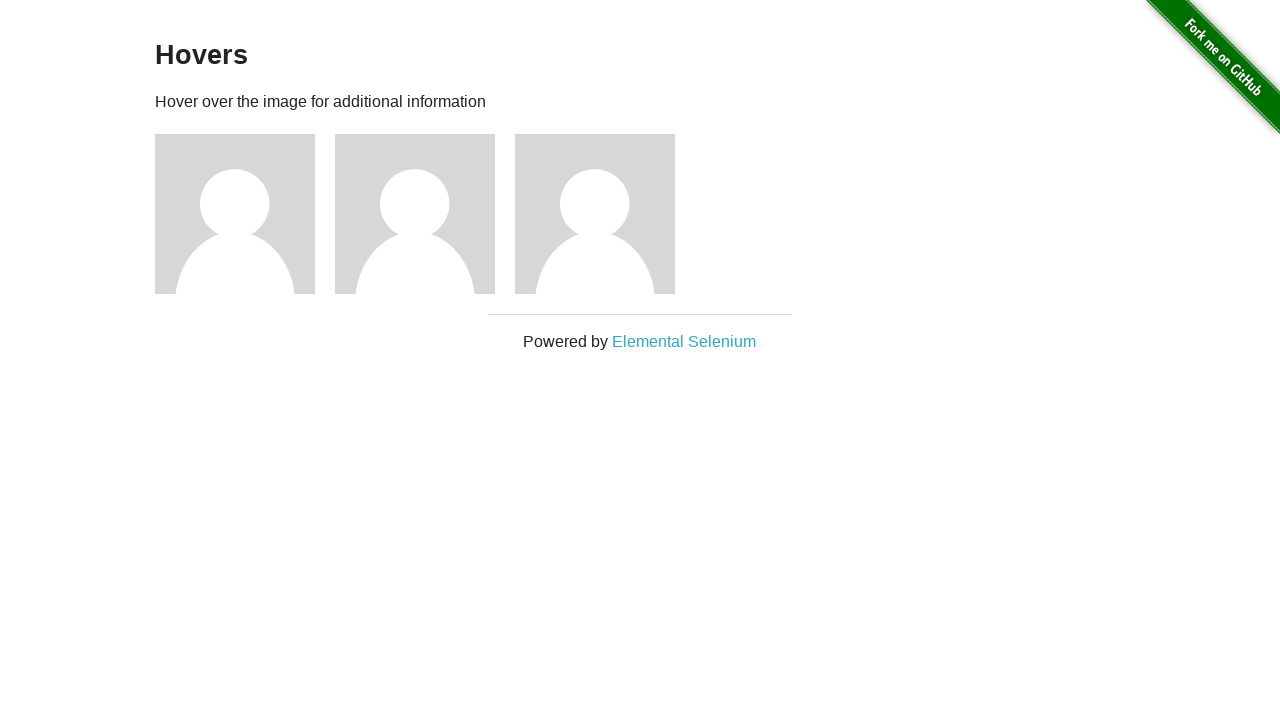

Hovered over first user avatar at (235, 214) on xpath=//img[@alt='User Avatar']
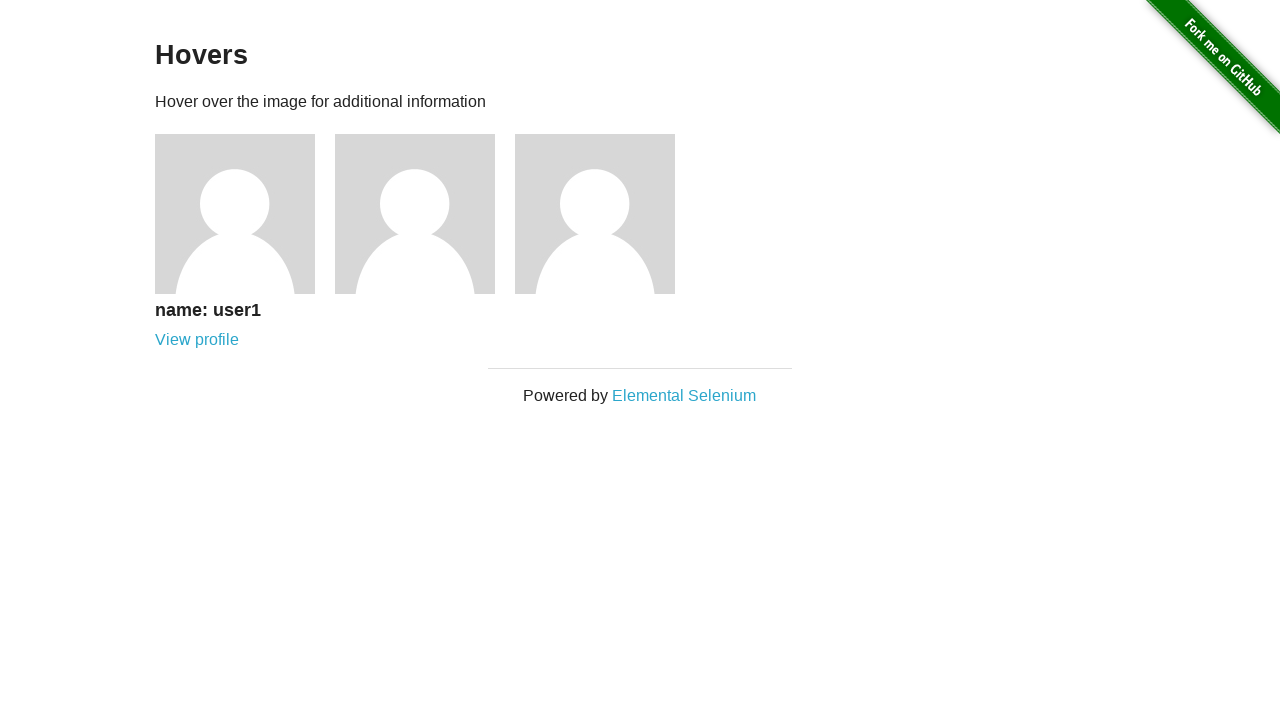

Verified 'name: user1' text appeared on hover
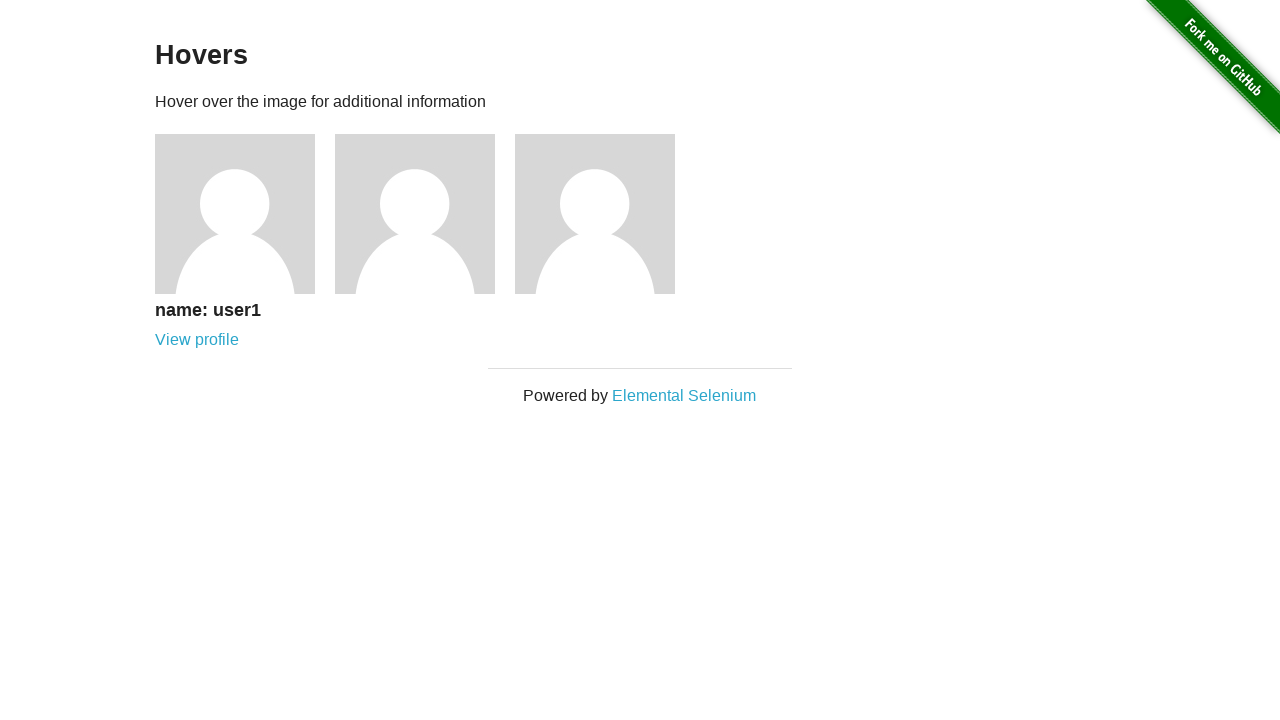

Clicked user1 profile link at (197, 340) on xpath=//a[@href='/users/1']
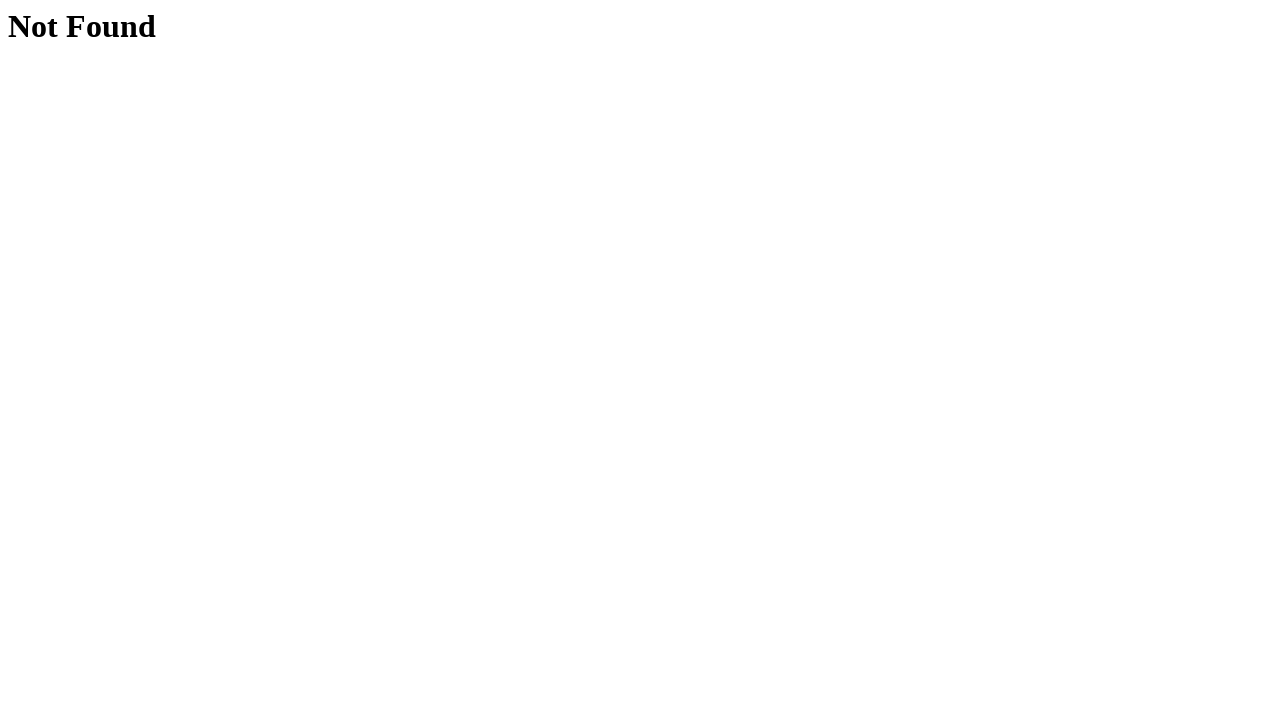

Verified 'Not Found' page for user1
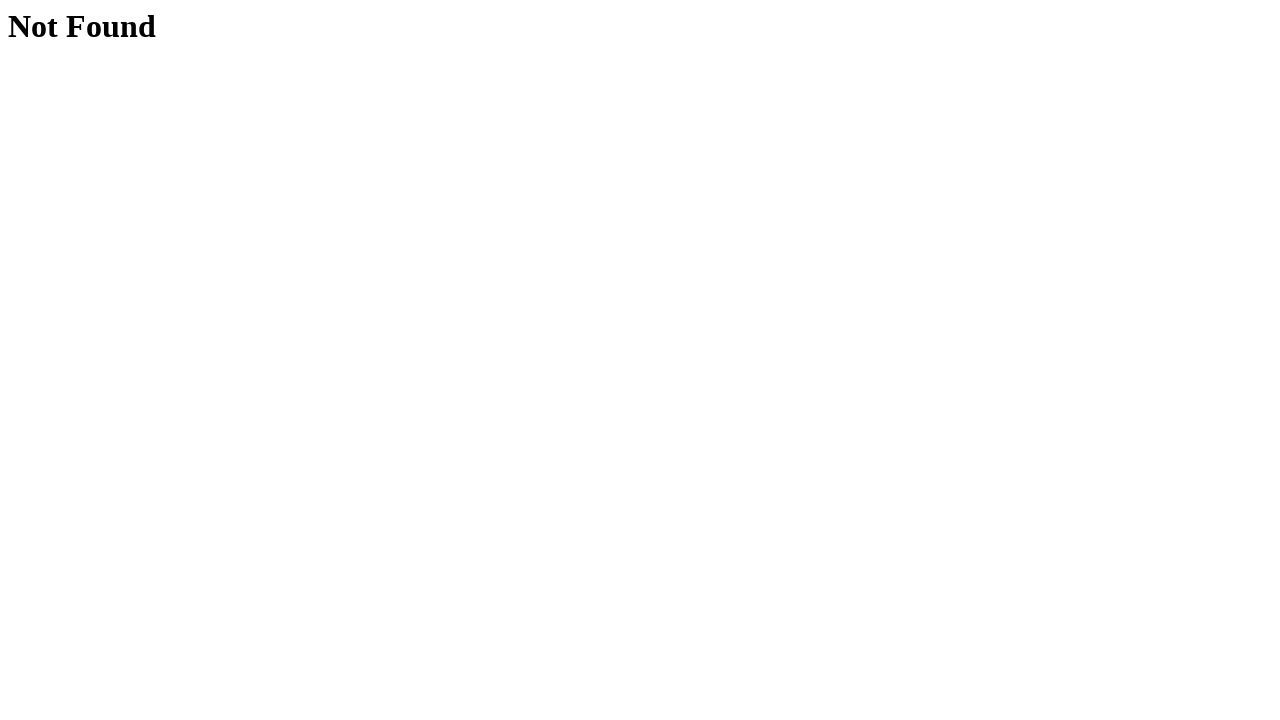

Navigated back to hovers page after user1
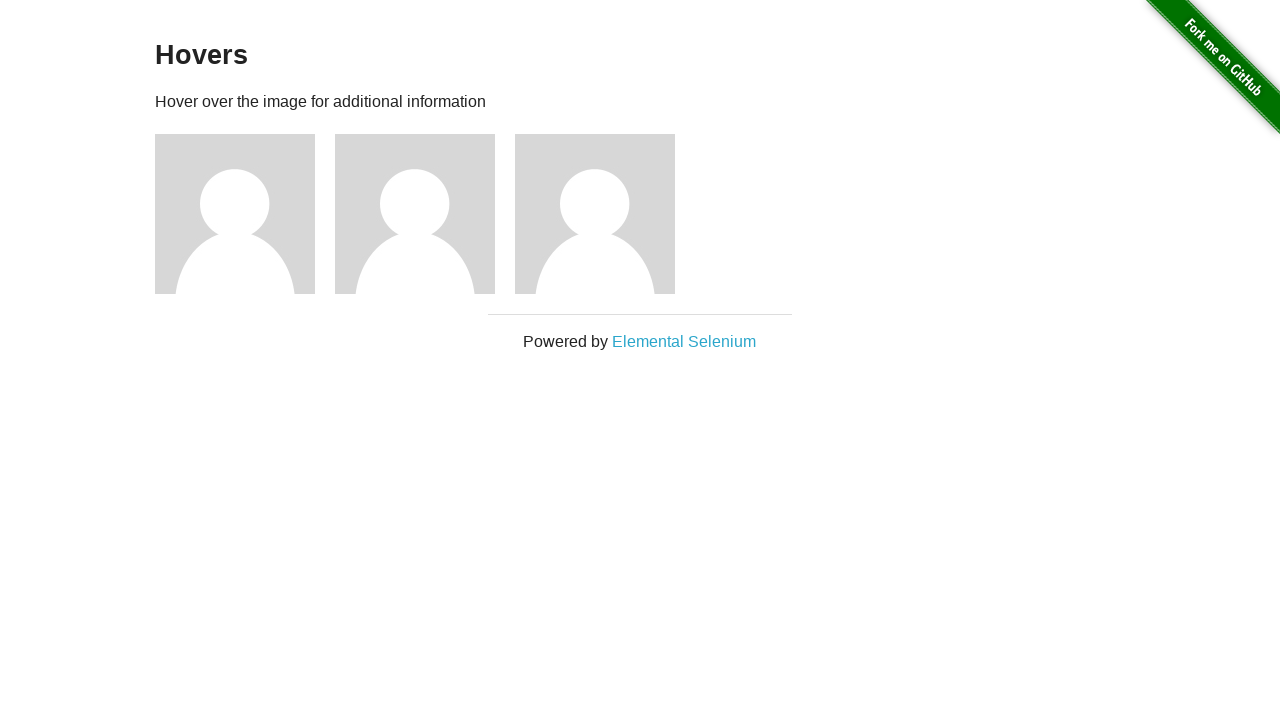

Hovered over second user avatar at (415, 214) on xpath=//div[contains(@class, 'figure')][2]//img
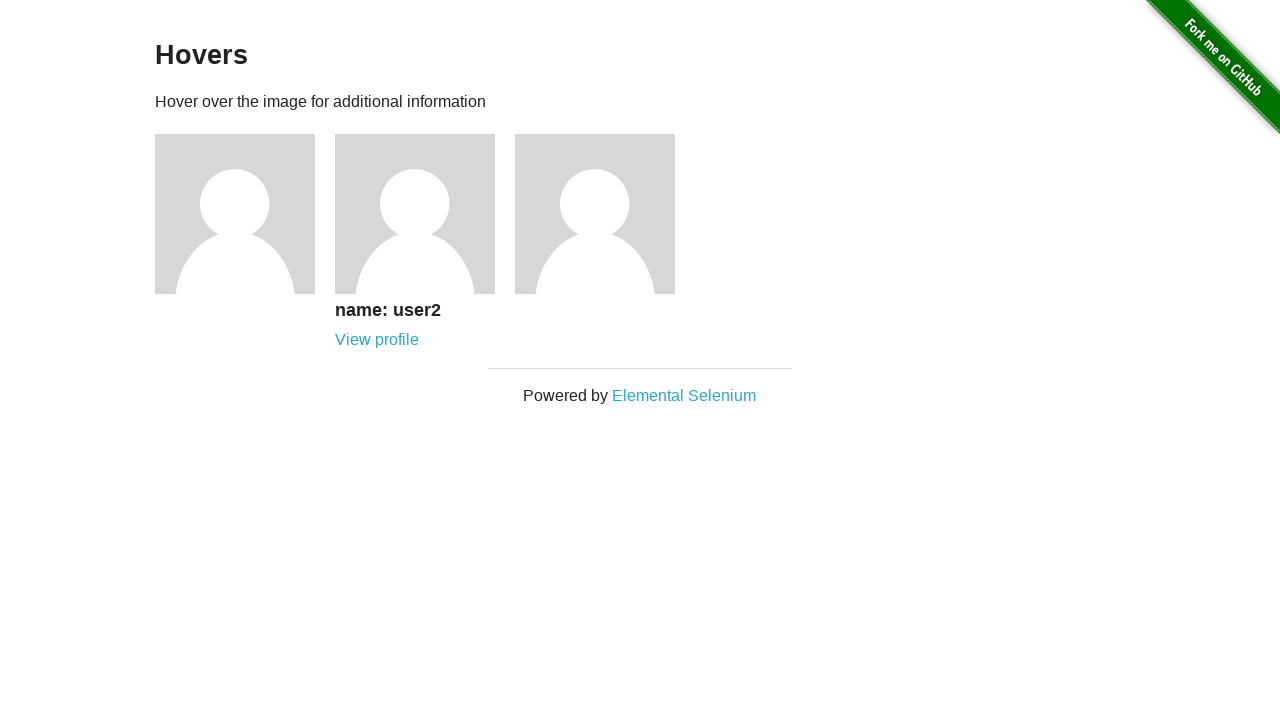

Verified 'name: user2' text appeared on hover
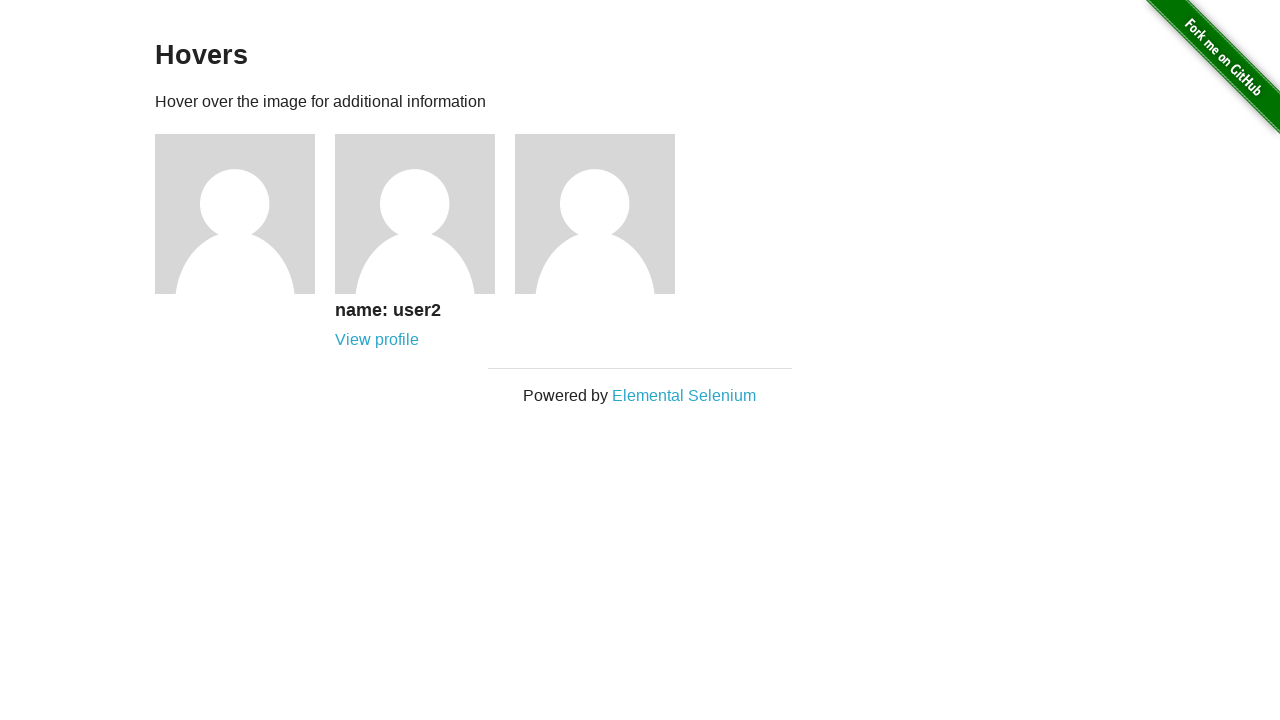

Clicked user2 profile link at (377, 340) on xpath=//a[@href='/users/2']
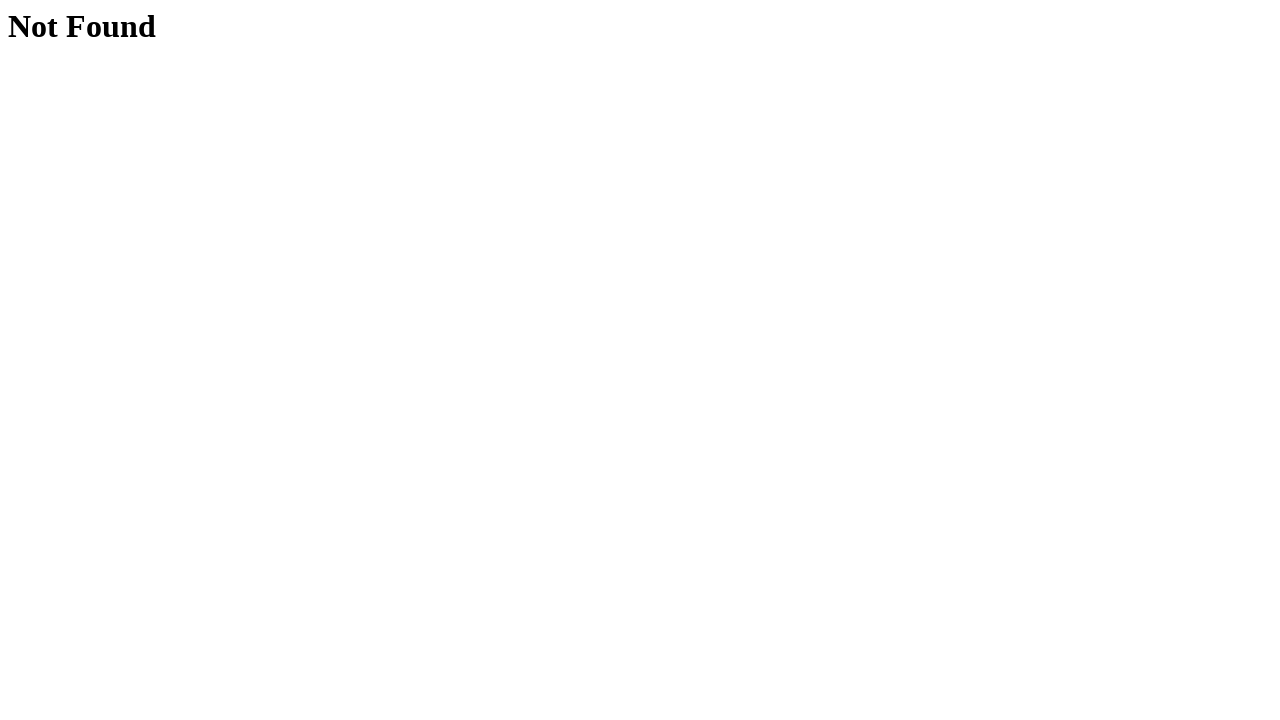

Verified 'Not Found' page for user2
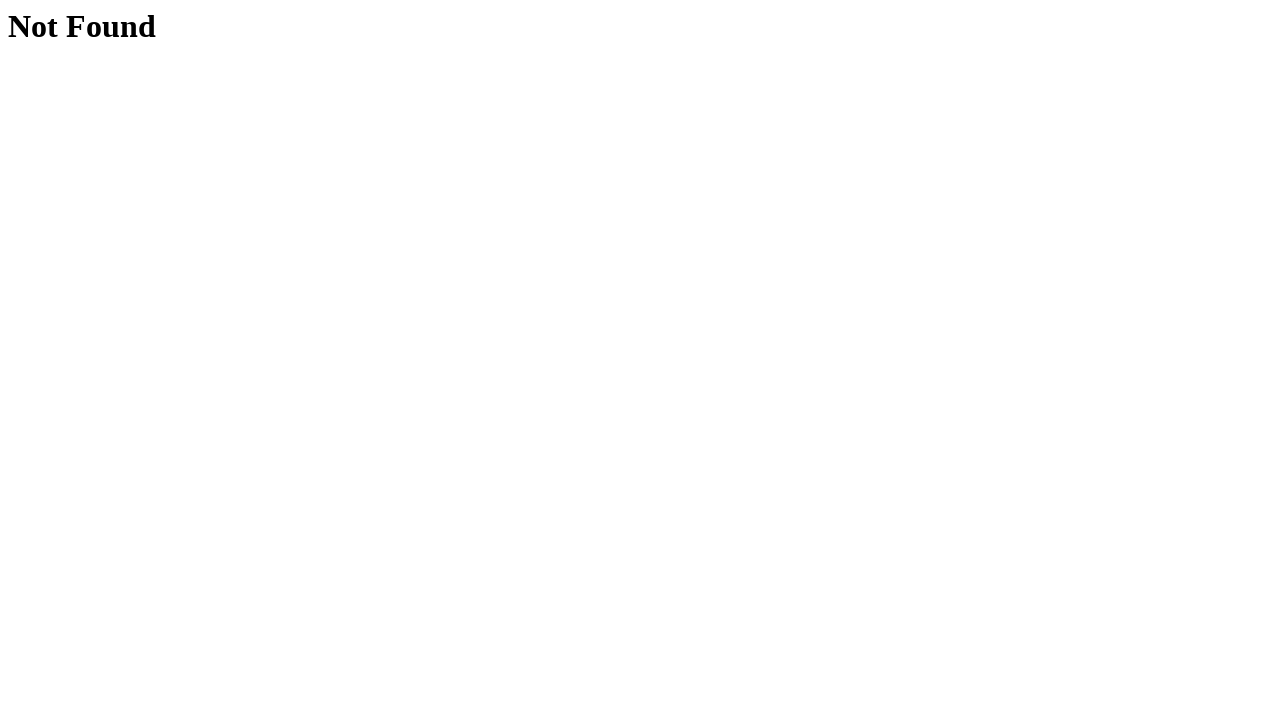

Navigated back to hovers page after user2
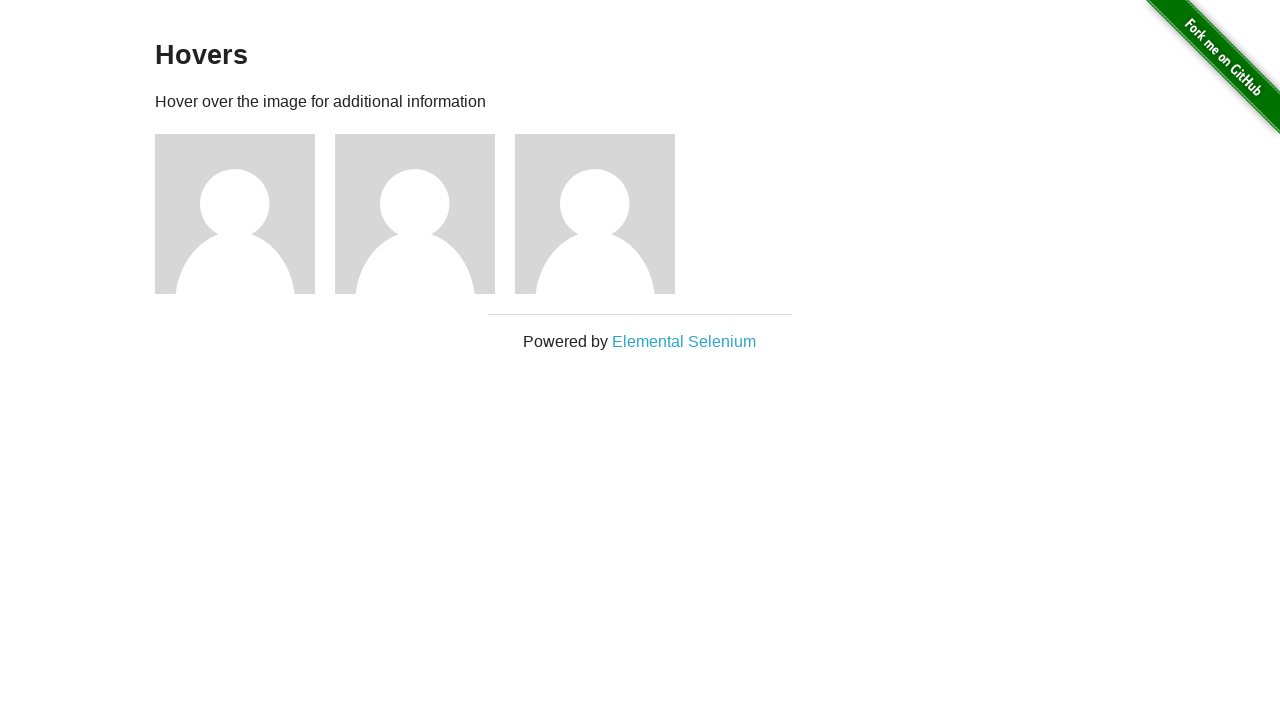

Hovered over third user avatar at (595, 214) on xpath=//div[contains(@class, 'figure')][3]//img
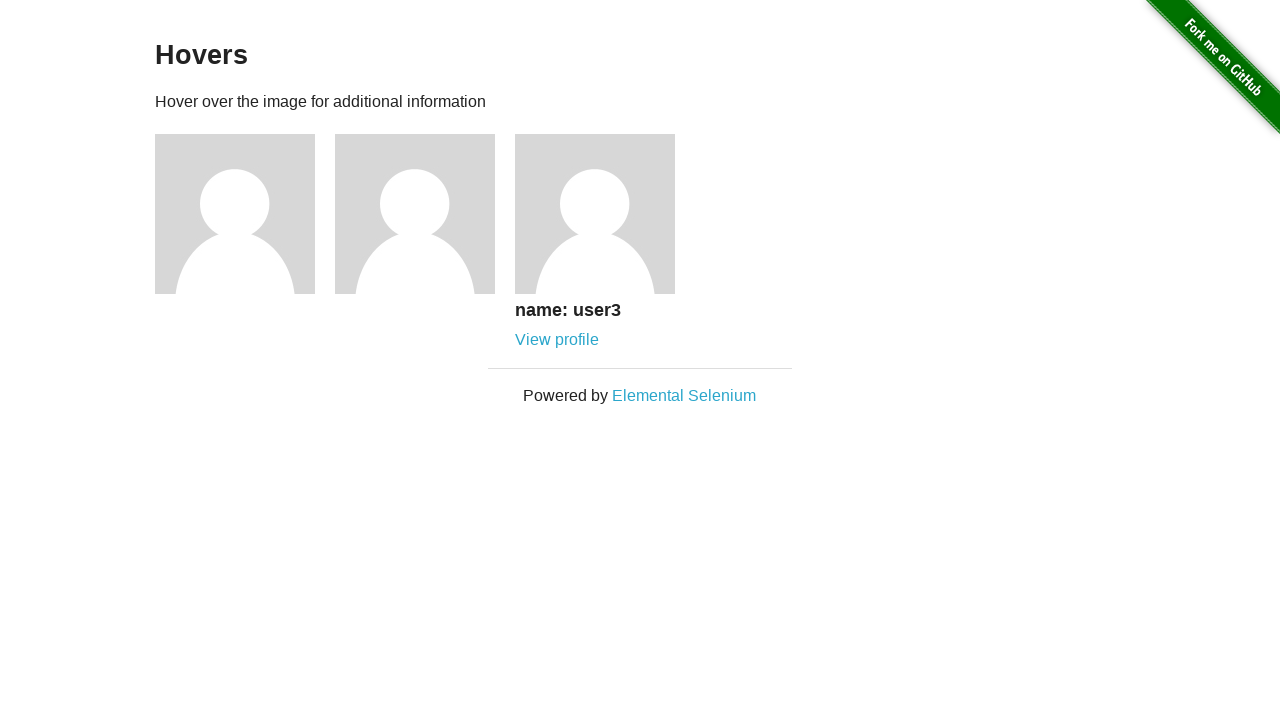

Verified 'name: user3' text appeared on hover
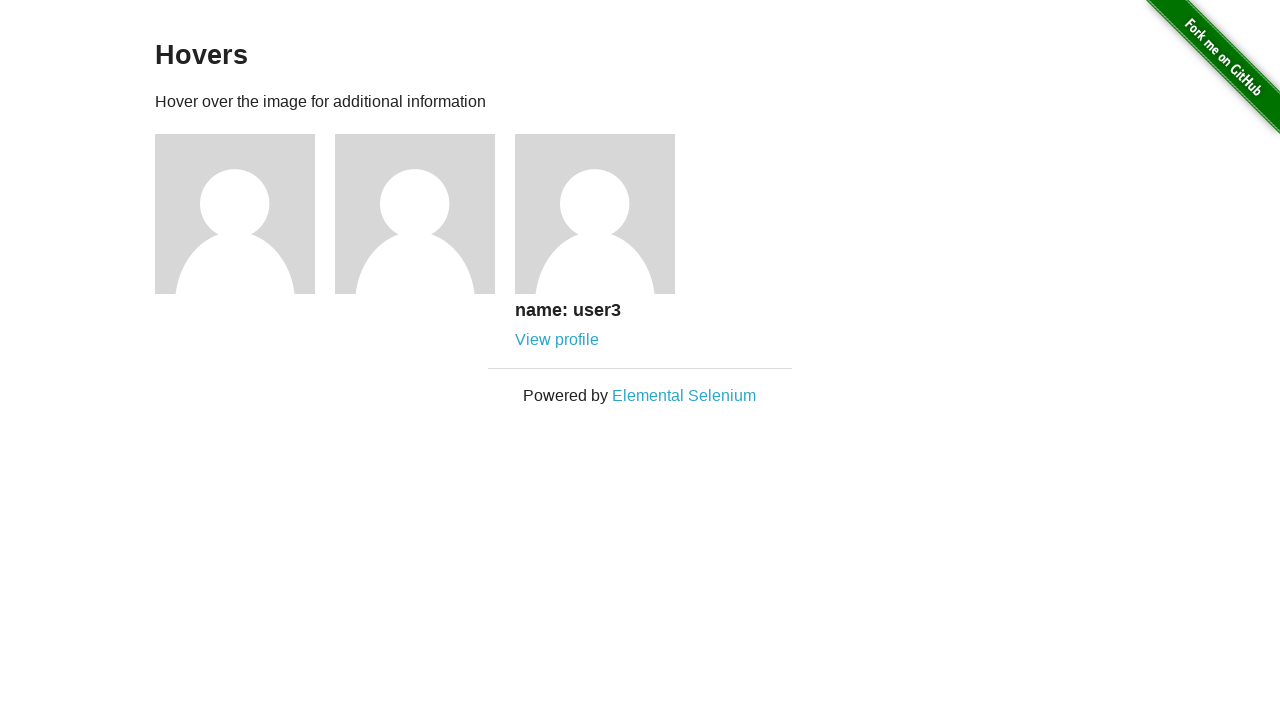

Clicked user3 profile link at (557, 340) on xpath=//a[@href='/users/3']
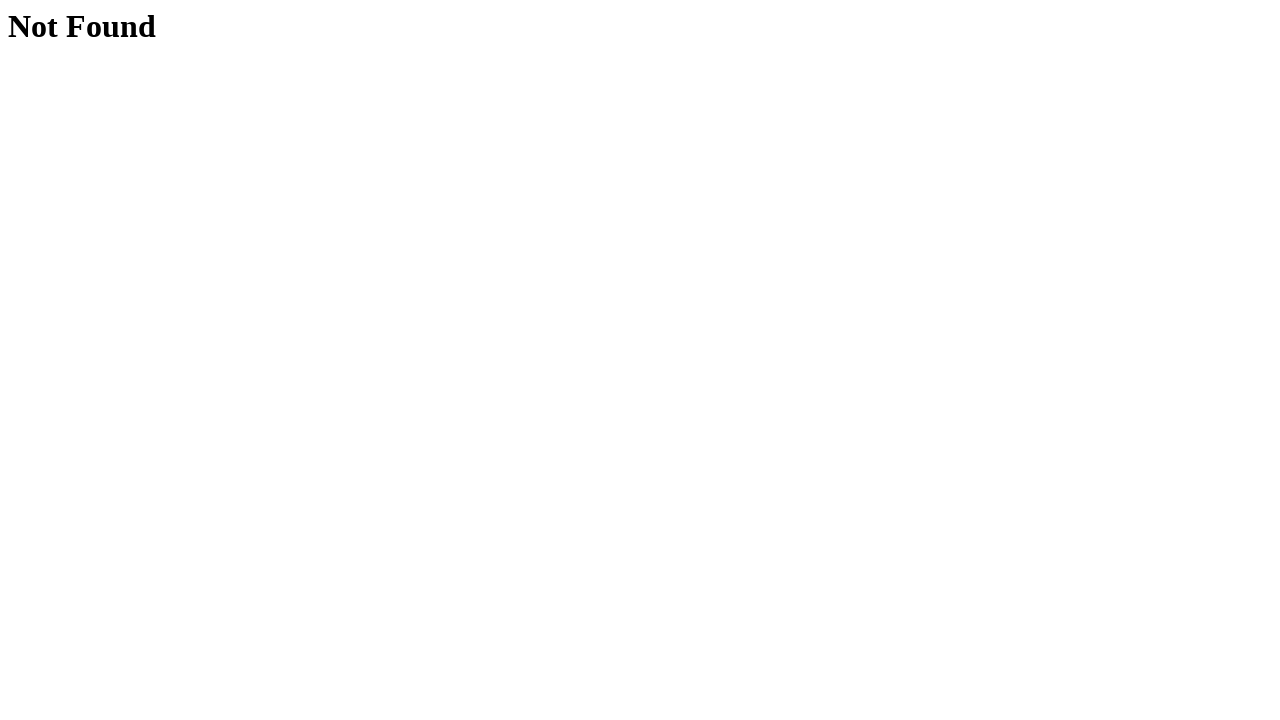

Verified 'Not Found' page for user3
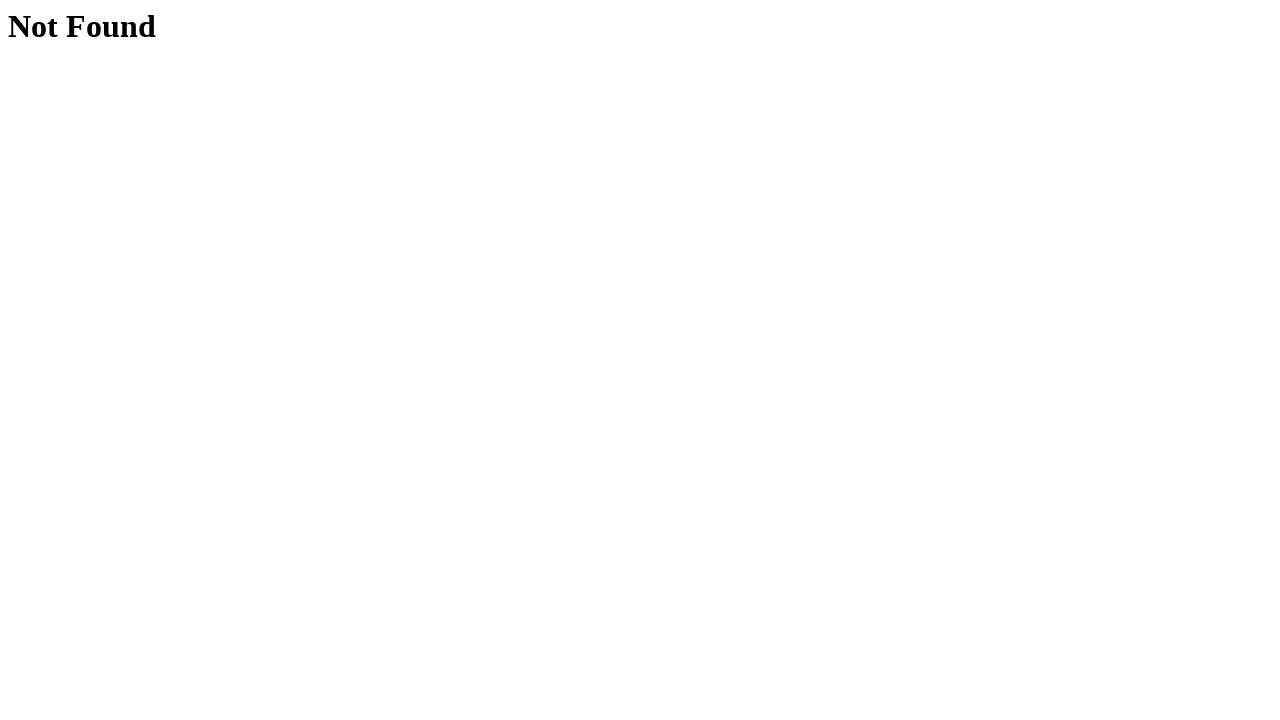

Navigated back to hovers page after user3
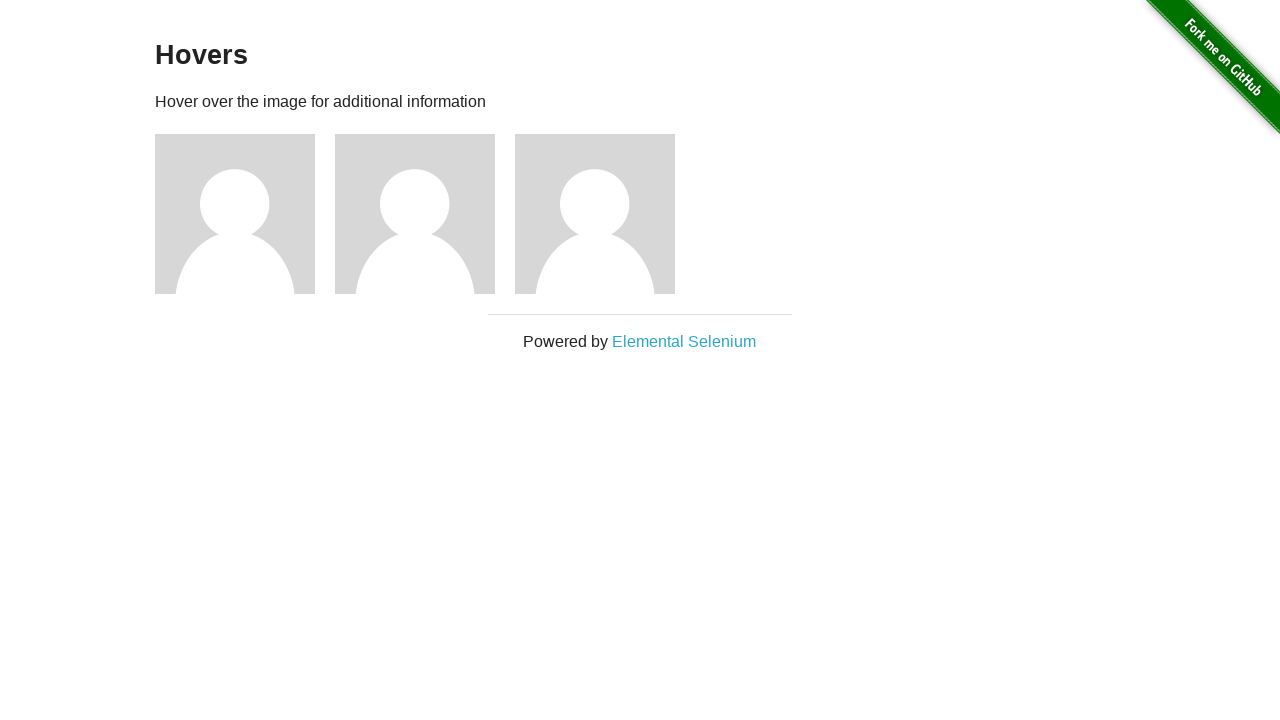

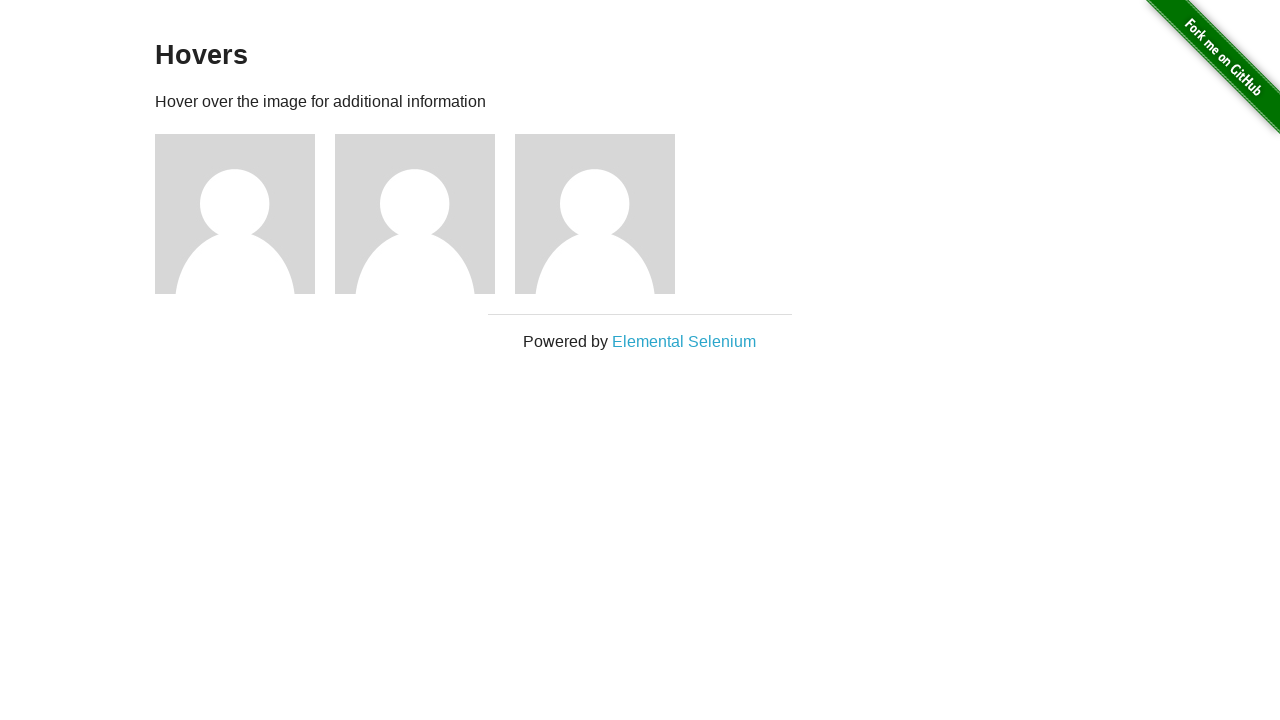